Navigates to a page, clicks a link identified by a calculated mathematical value, then fills out a form with personal information (first name, last name, city, country) and submits it.

Starting URL: http://suninjuly.github.io/find_link_text

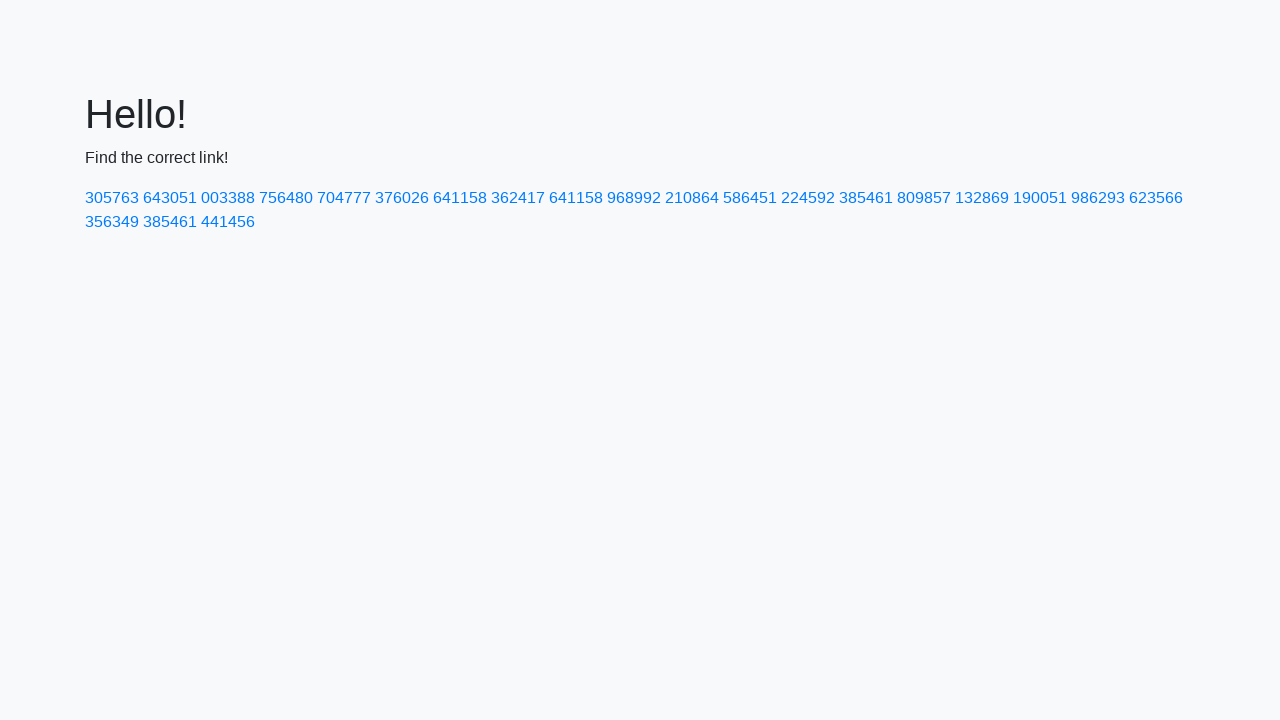

Clicked link with calculated value: 224592 at (808, 198) on text=224592
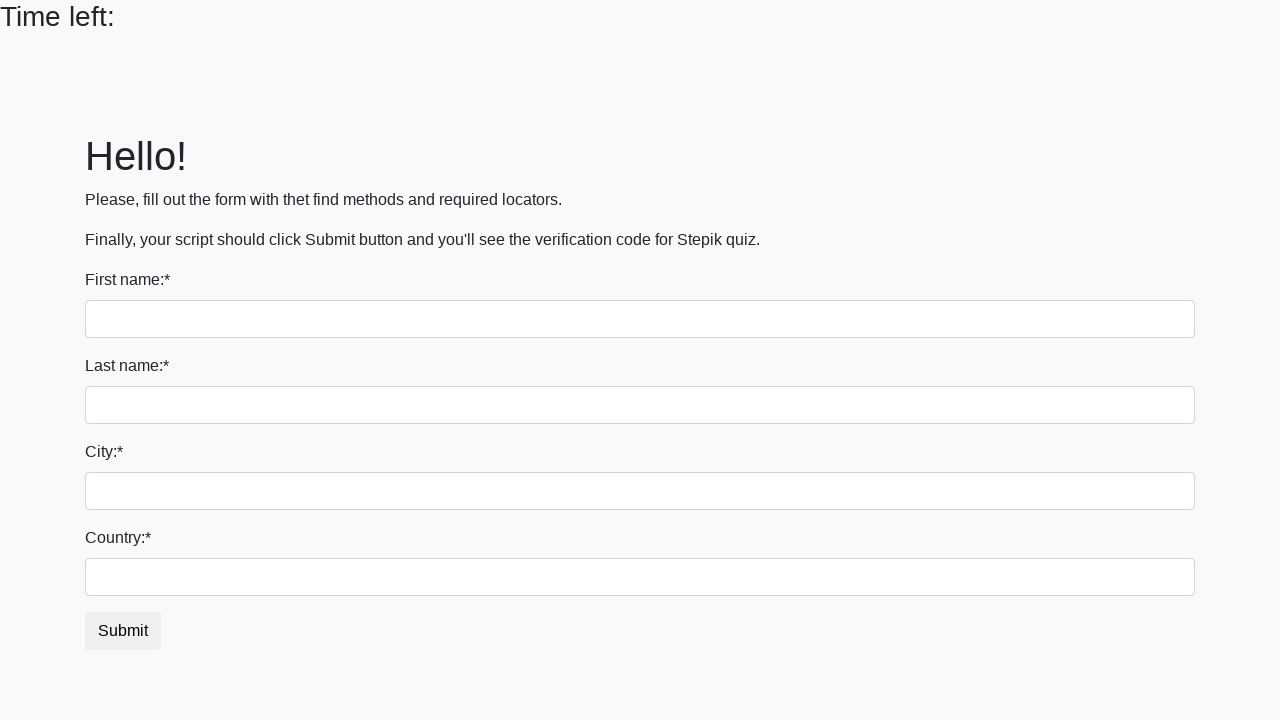

Filled first name field with 'Ivan' on input
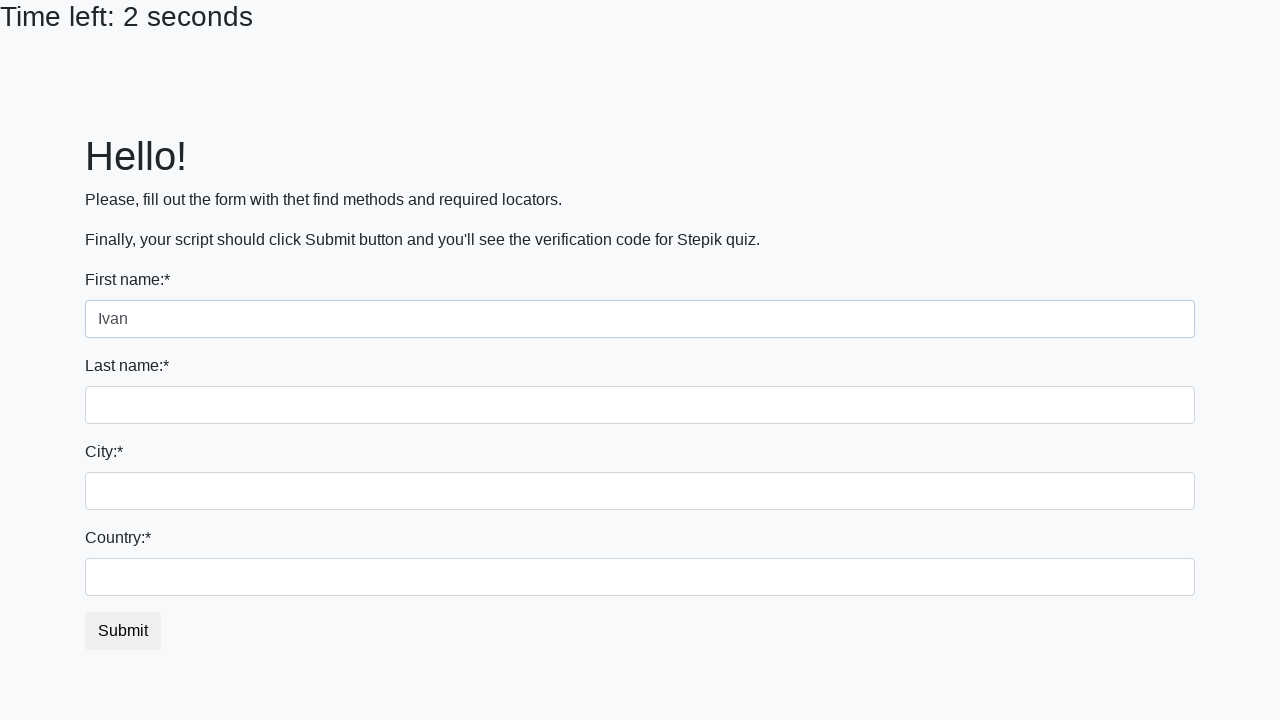

Filled last name field with 'Petrov' on input[name='last_name']
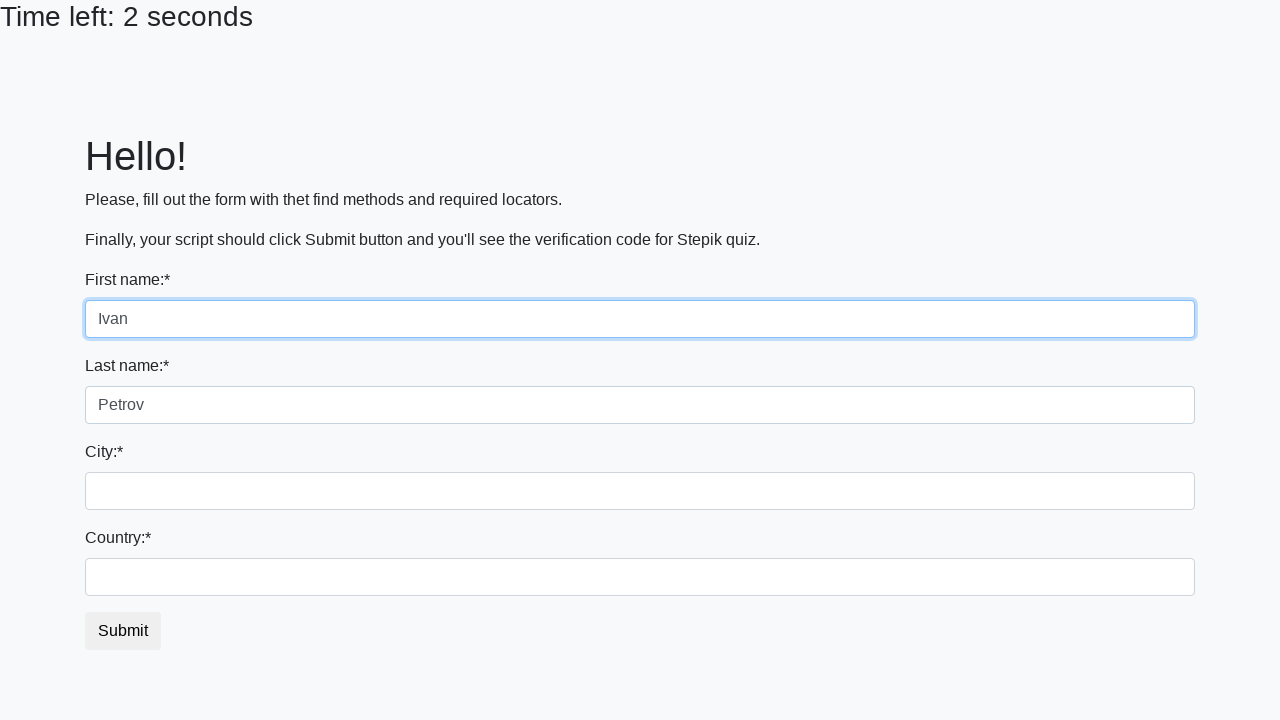

Filled city field with 'Smolensk' on .city
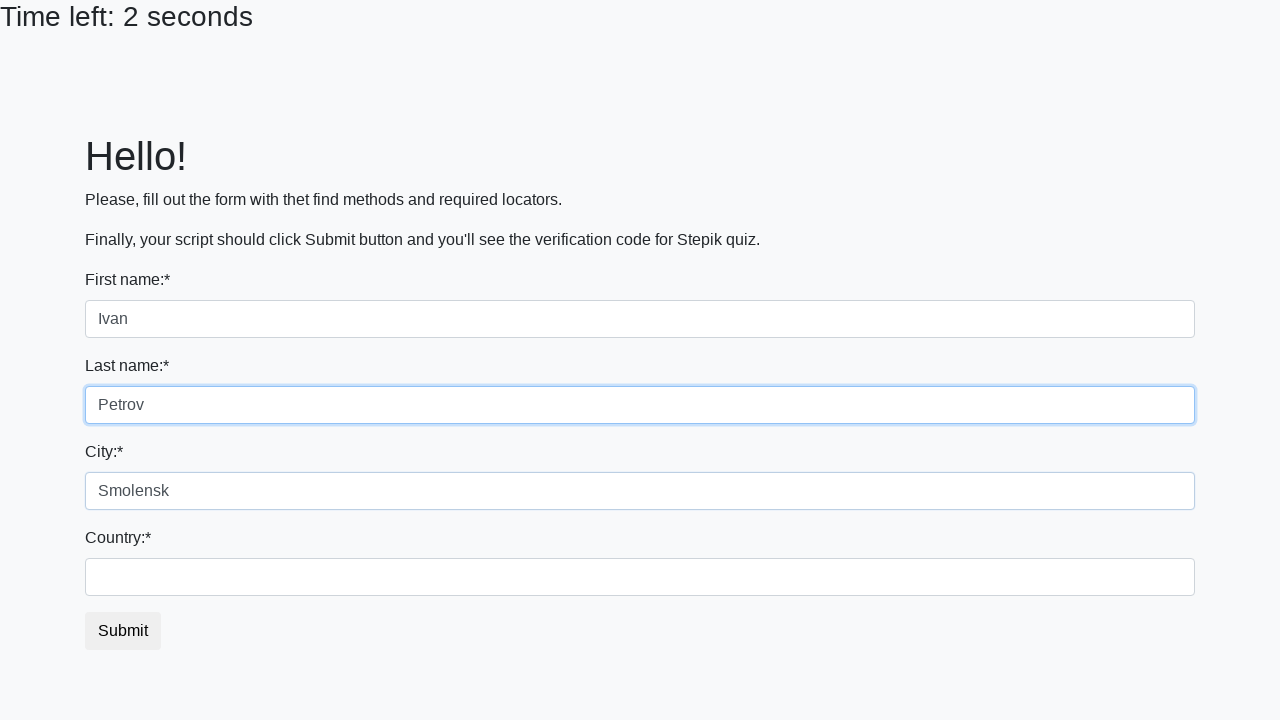

Filled country field with 'Russia' on #country
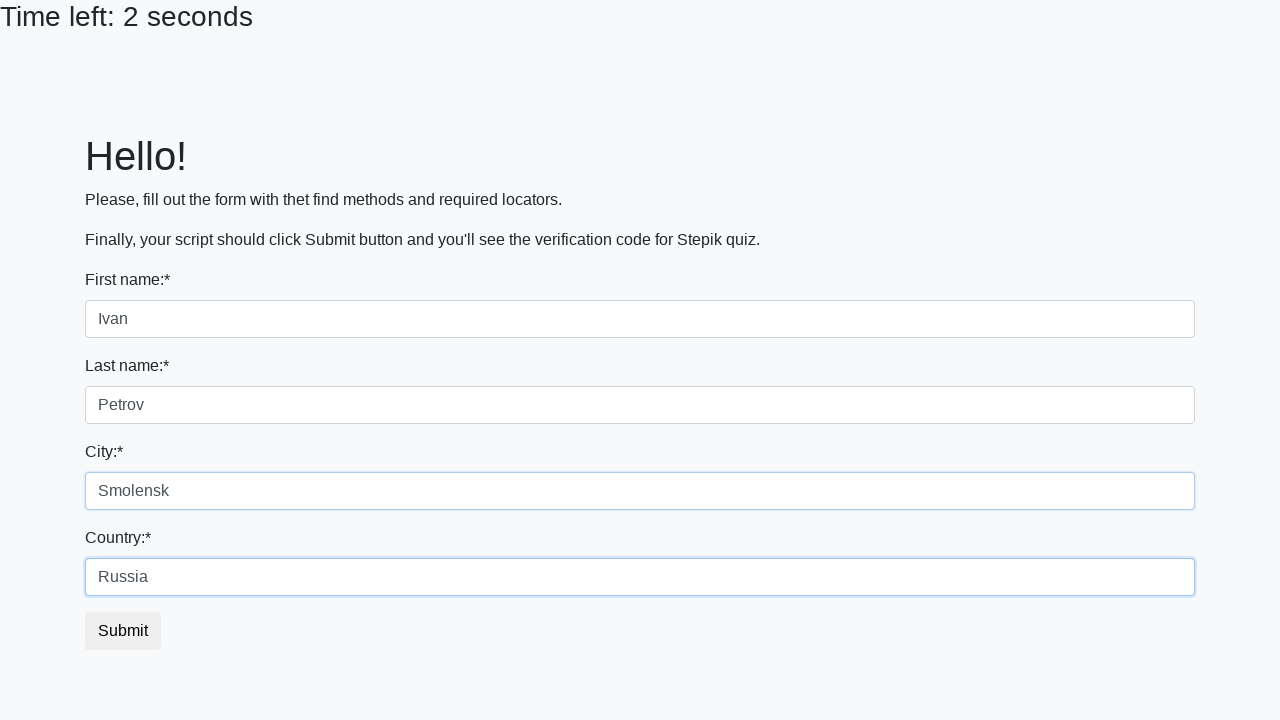

Clicked submit button to complete form submission at (123, 631) on button.btn
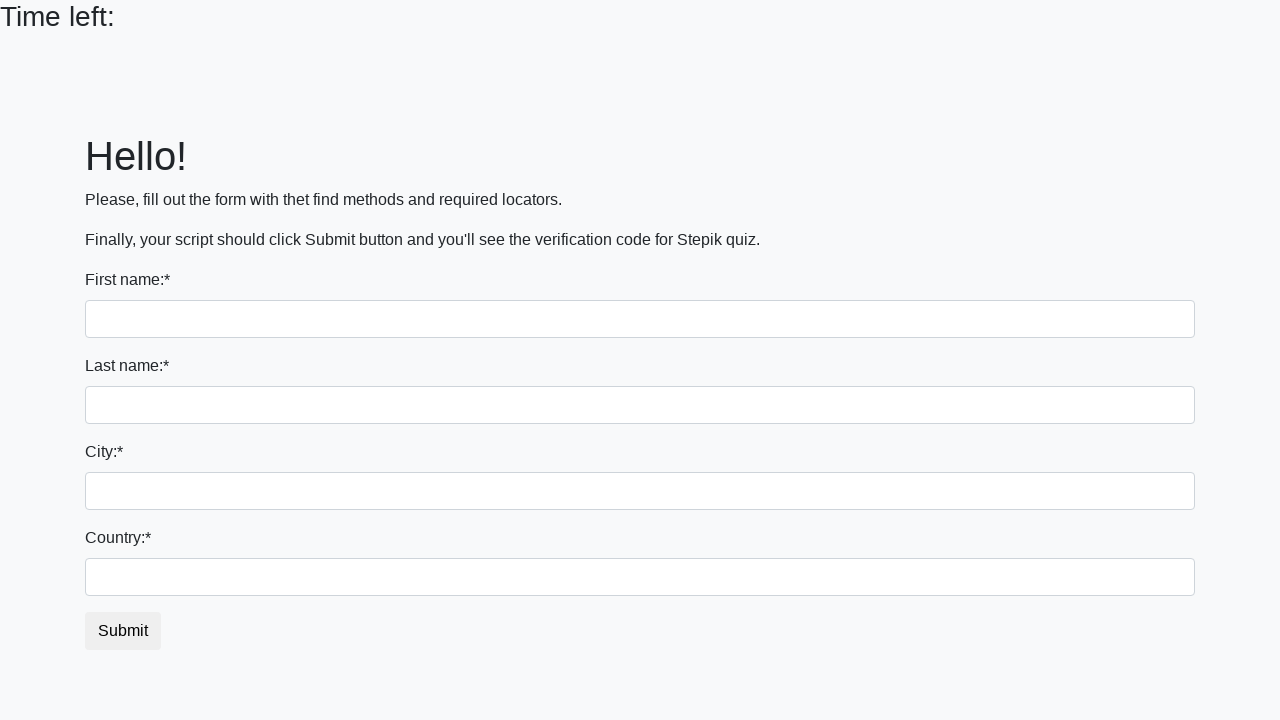

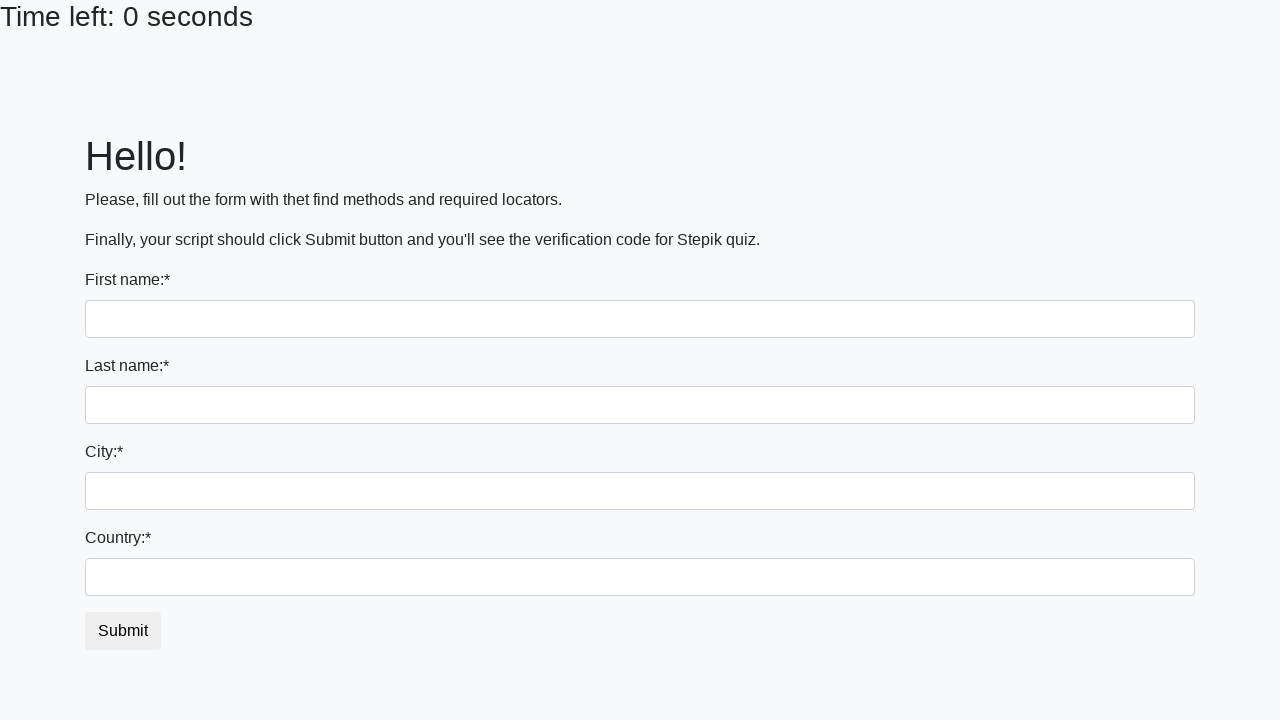